Navigates to the ASP.NET Core Master website and waits for the page to load

Starting URL: https://aspnetcoremaster.com

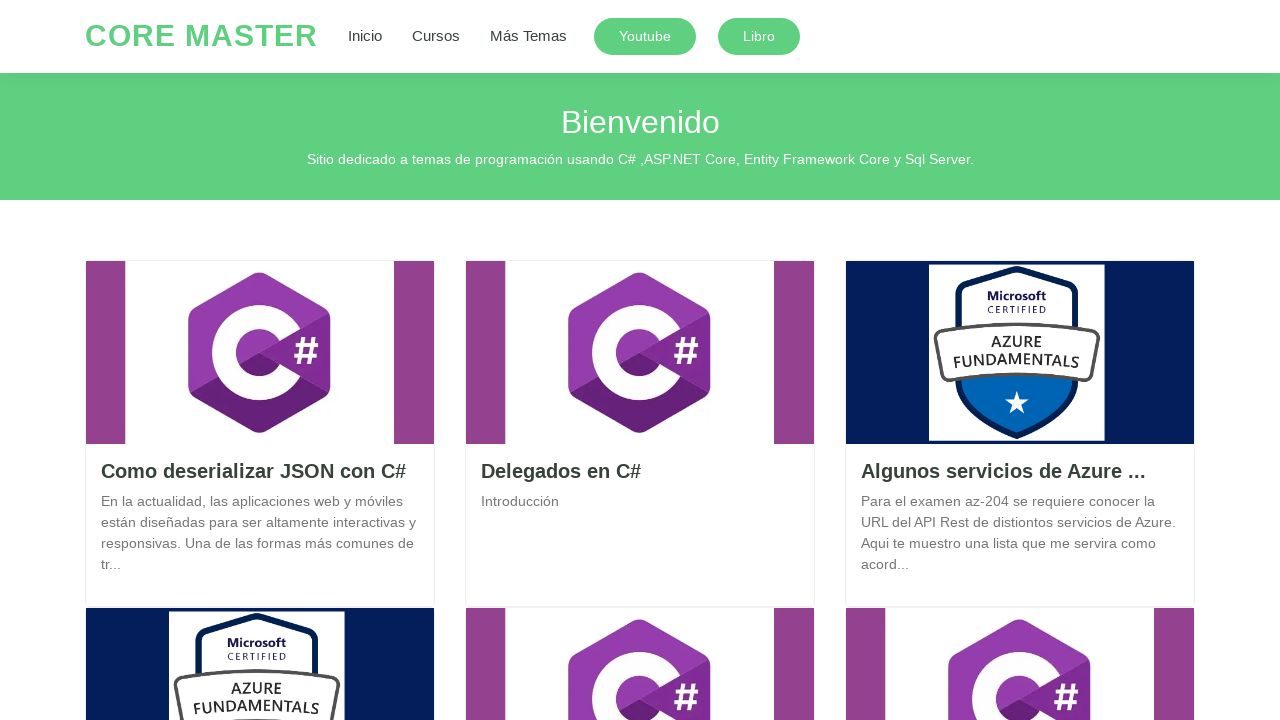

Navigated to ASP.NET Core Master website at https://aspnetcoremaster.com
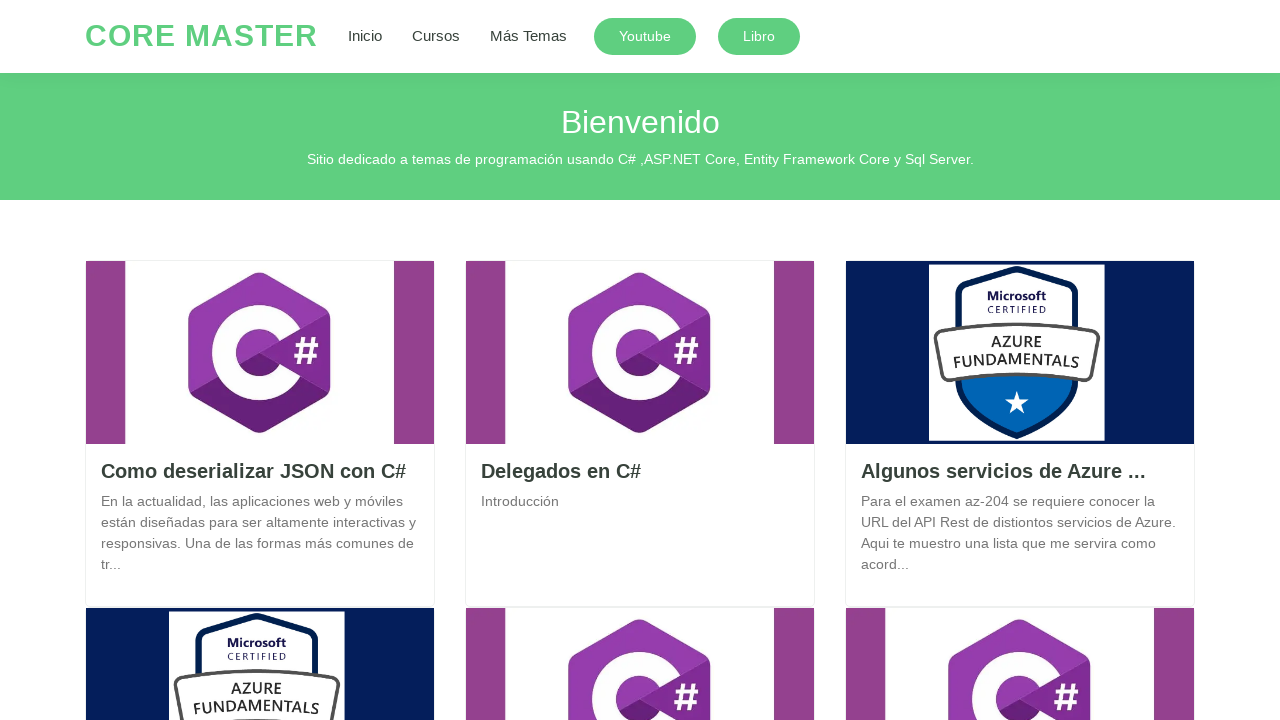

Page DOM content fully loaded
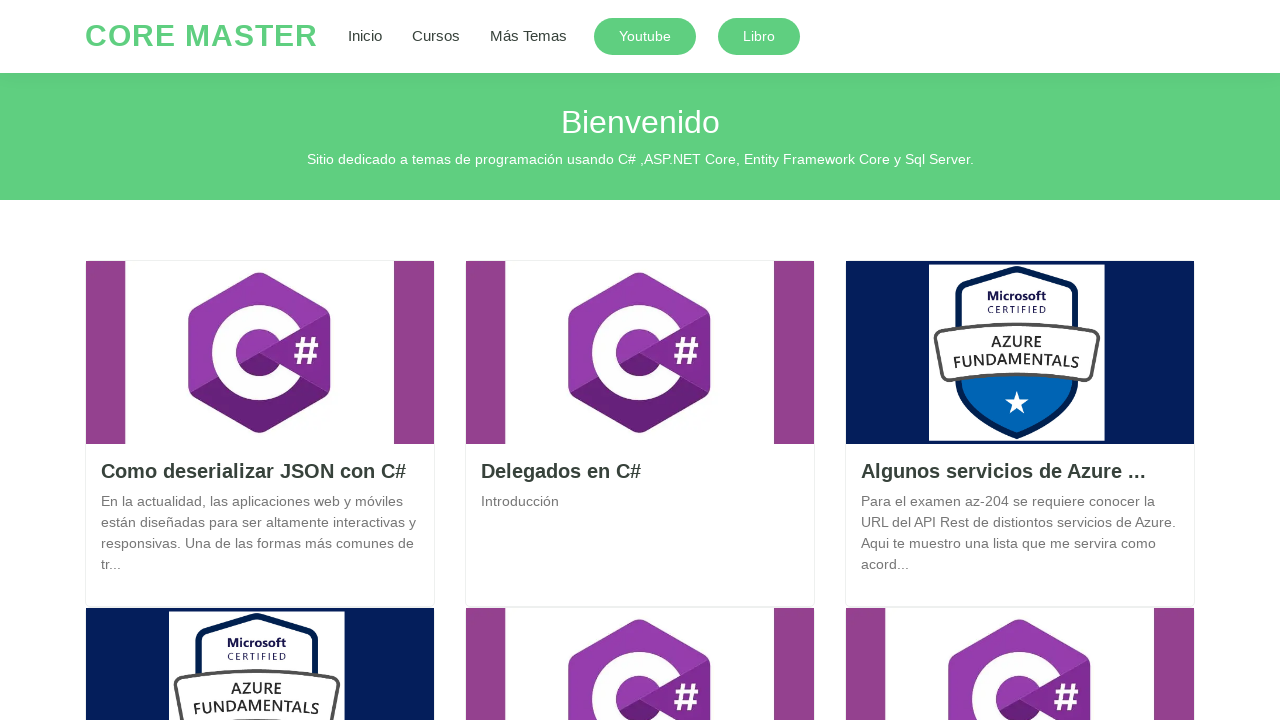

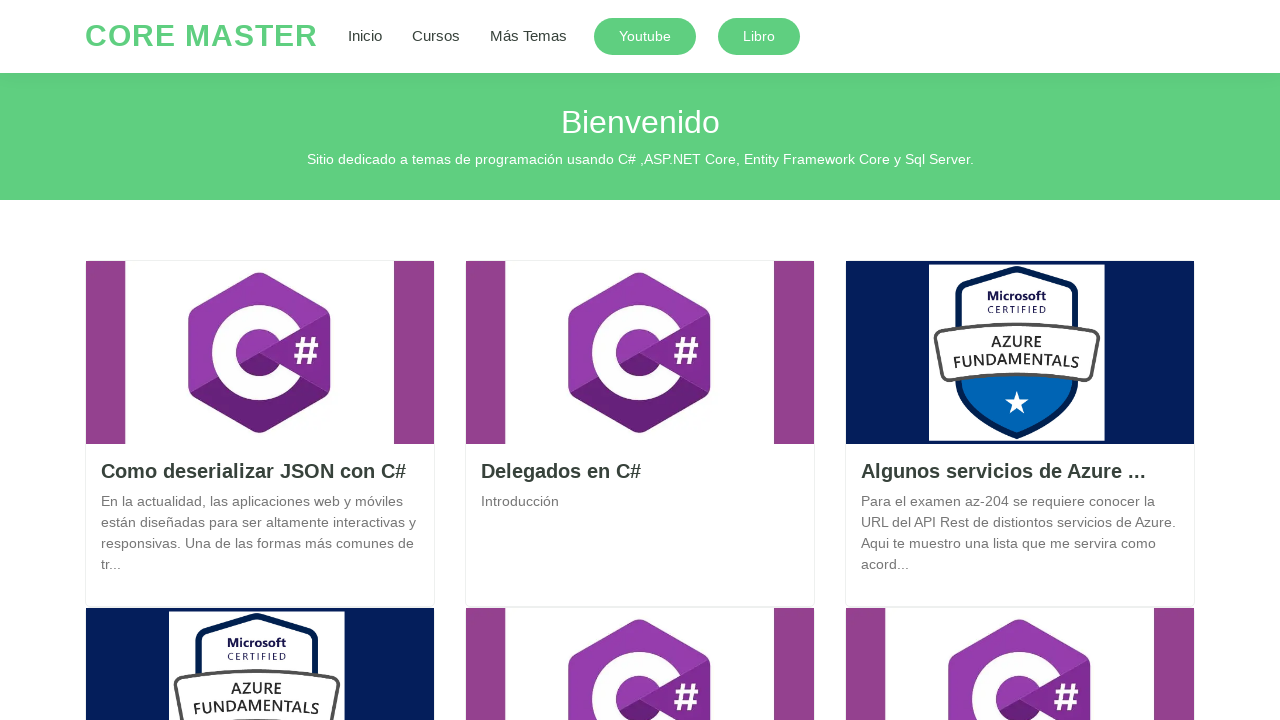